Clicks the forgot password button and verifies navigation to the recover password page

Starting URL: https://deens-master.now.sh/login

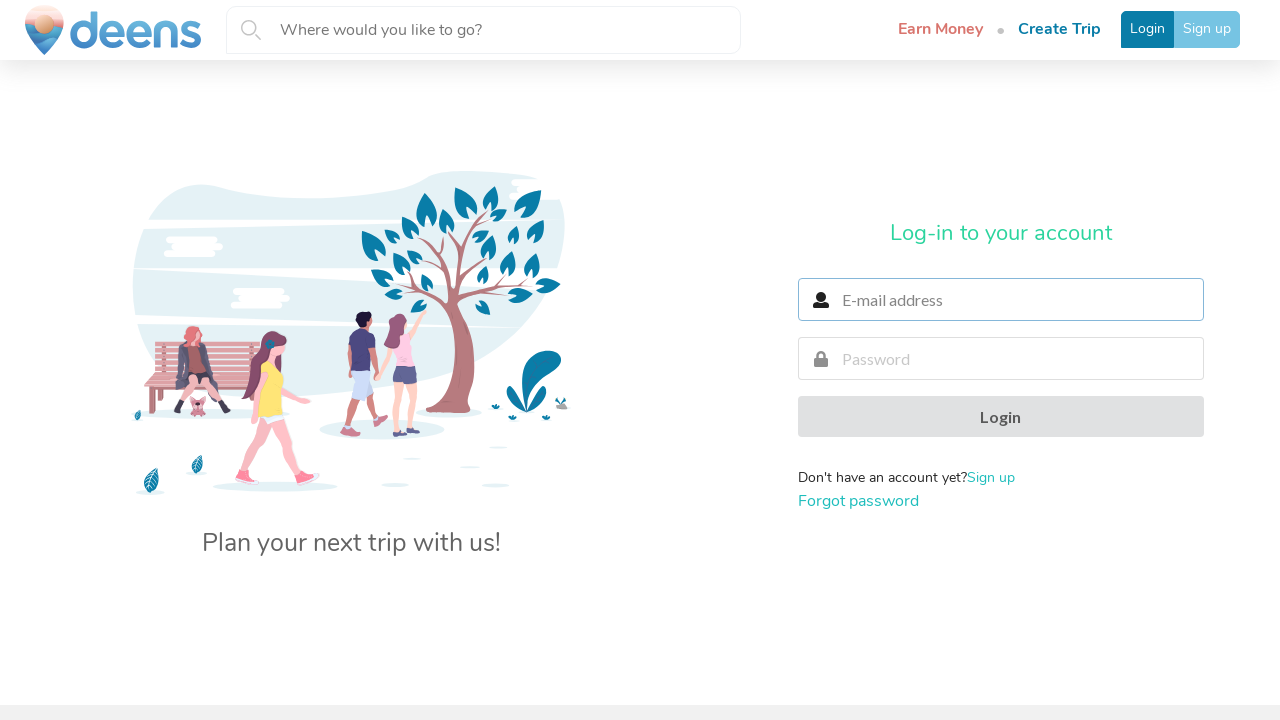

Clicked forgot password button at (859, 501) on a[href='/recover-password']
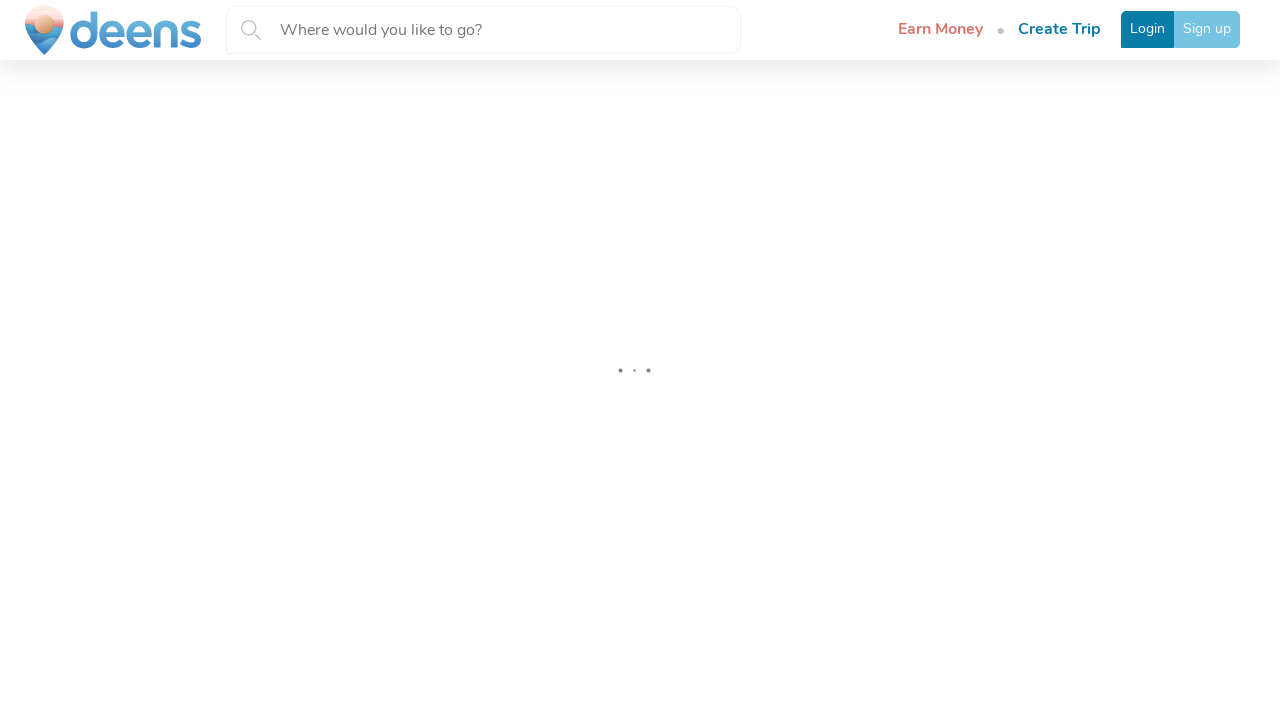

Located recover password button element
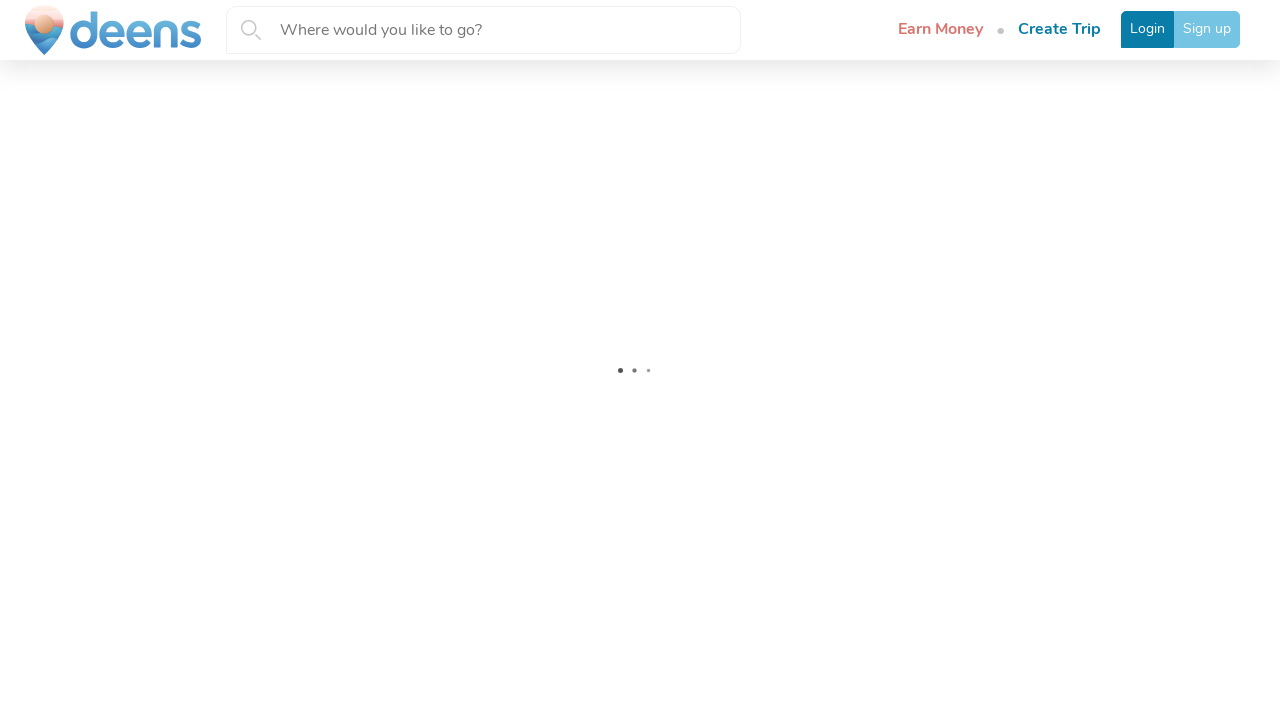

Verified 'Recover password' text is present in button - navigation to recover password page successful
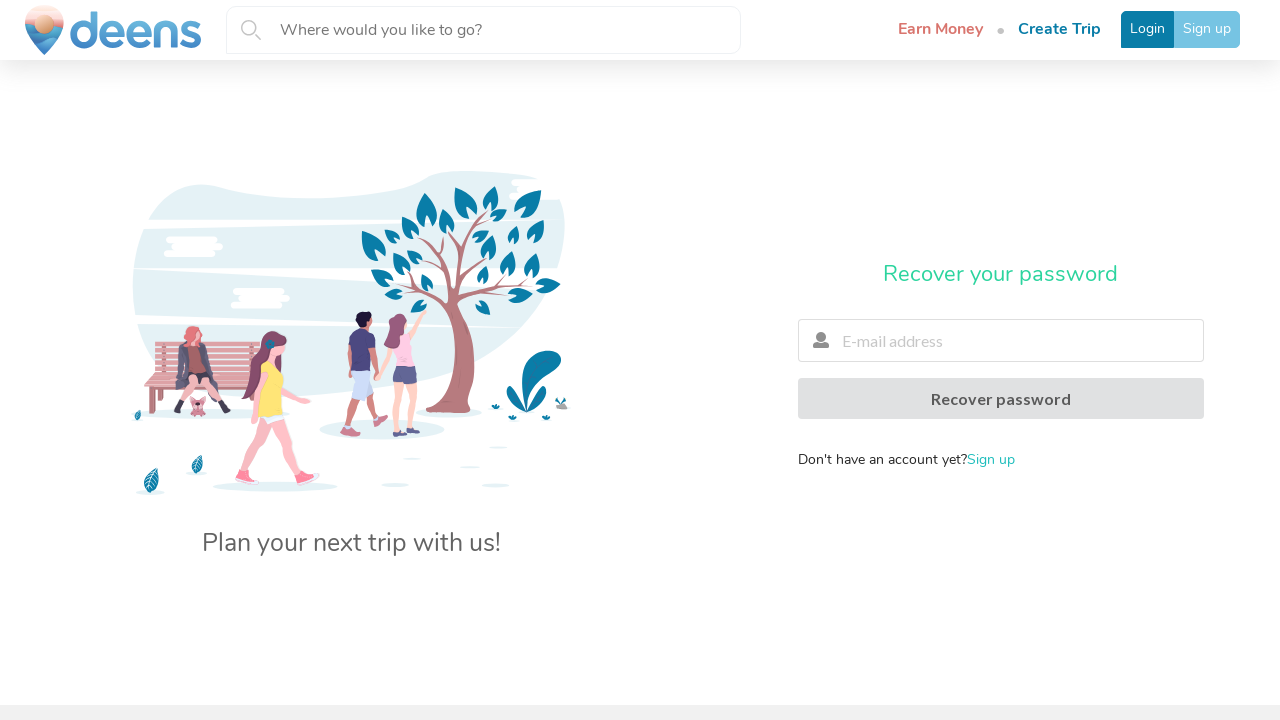

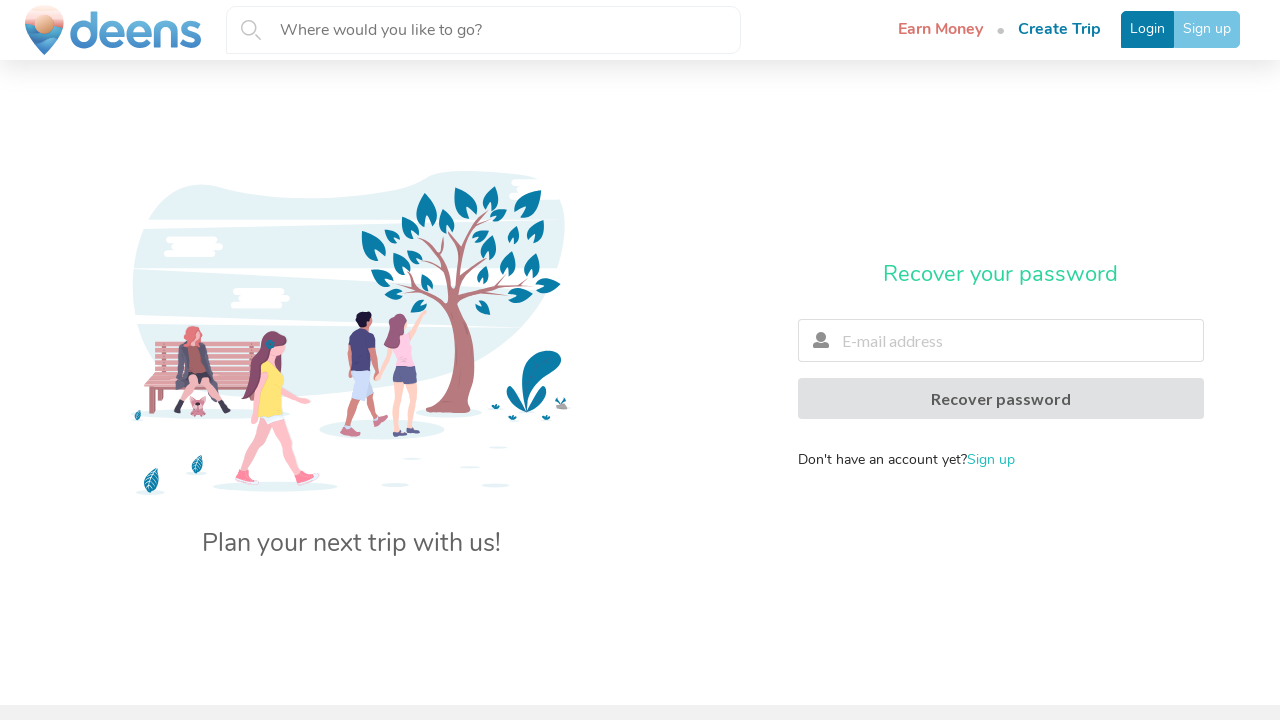